Tests pagination functionality by navigating through different pages and verifying the active page state

Starting URL: https://www.jqueryscript.net/demo/CRUD-Data-Grid-Plugin-jQuery-Quickgrid/

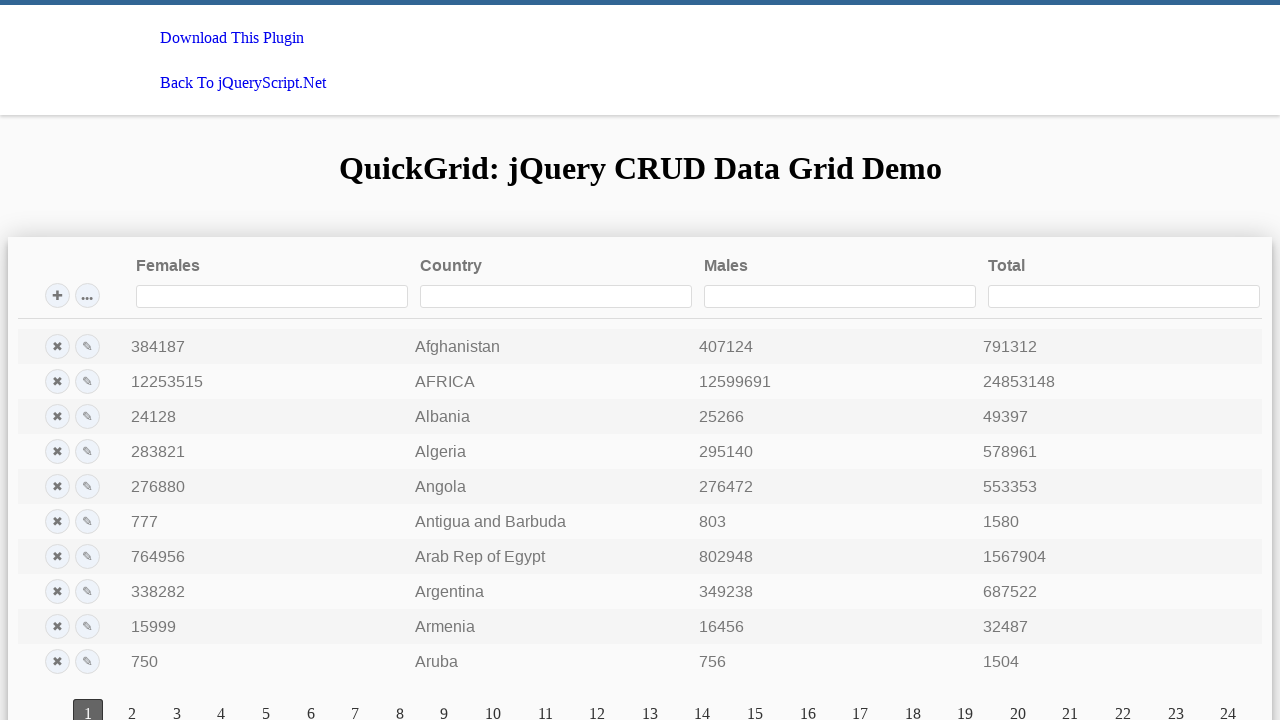

Clicked pagination button to navigate to page 7 at (355, 706) on text='7'
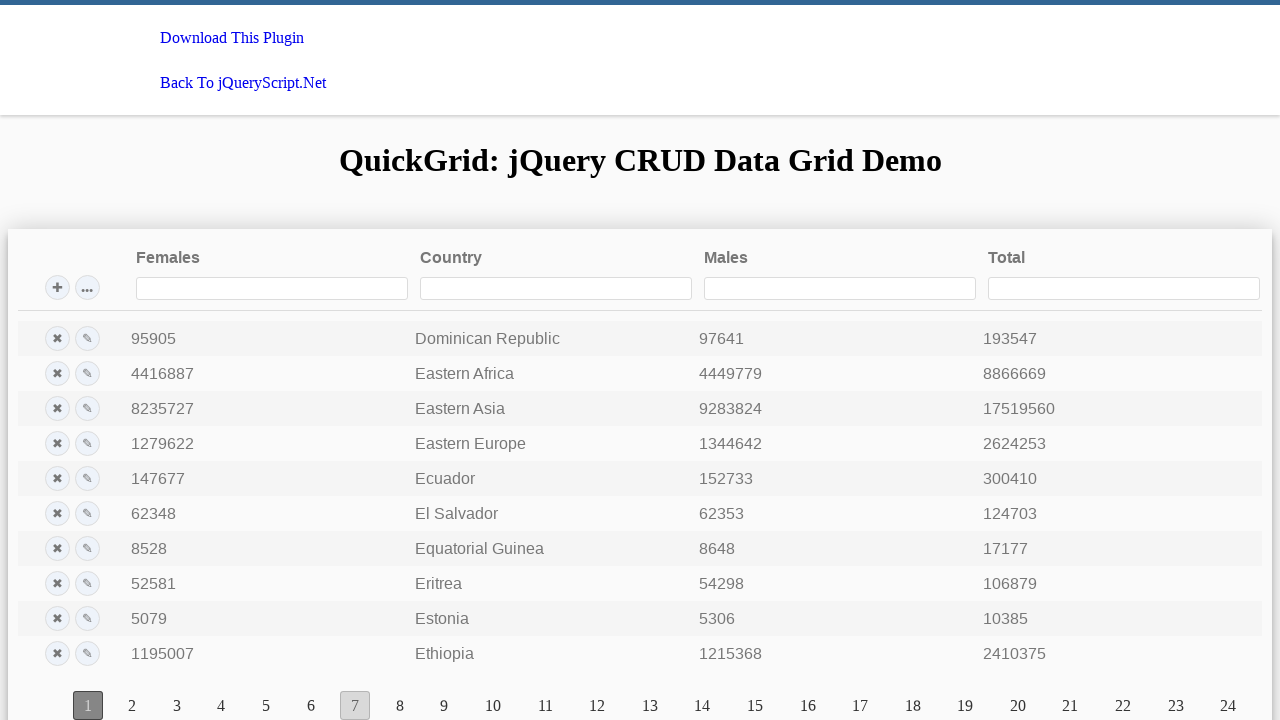

Waited 3 seconds for page 7 to load
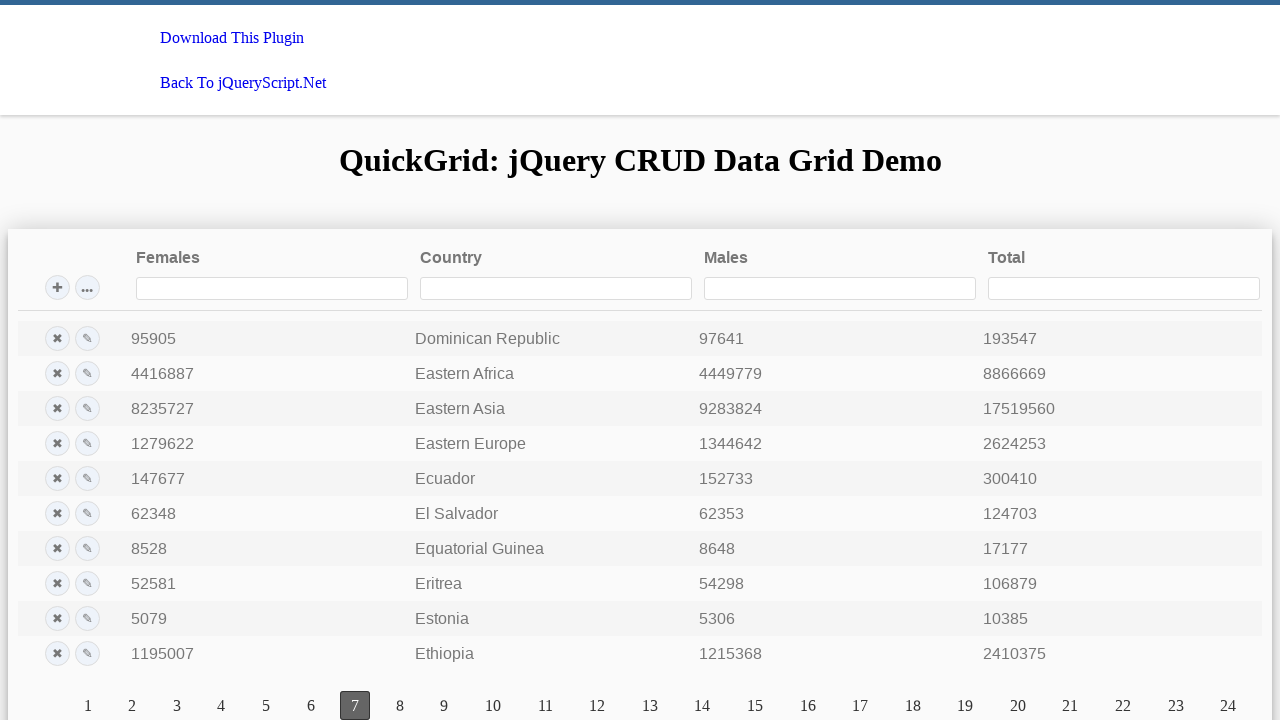

Clicked pagination button to navigate to page 10 at (493, 706) on text='10'
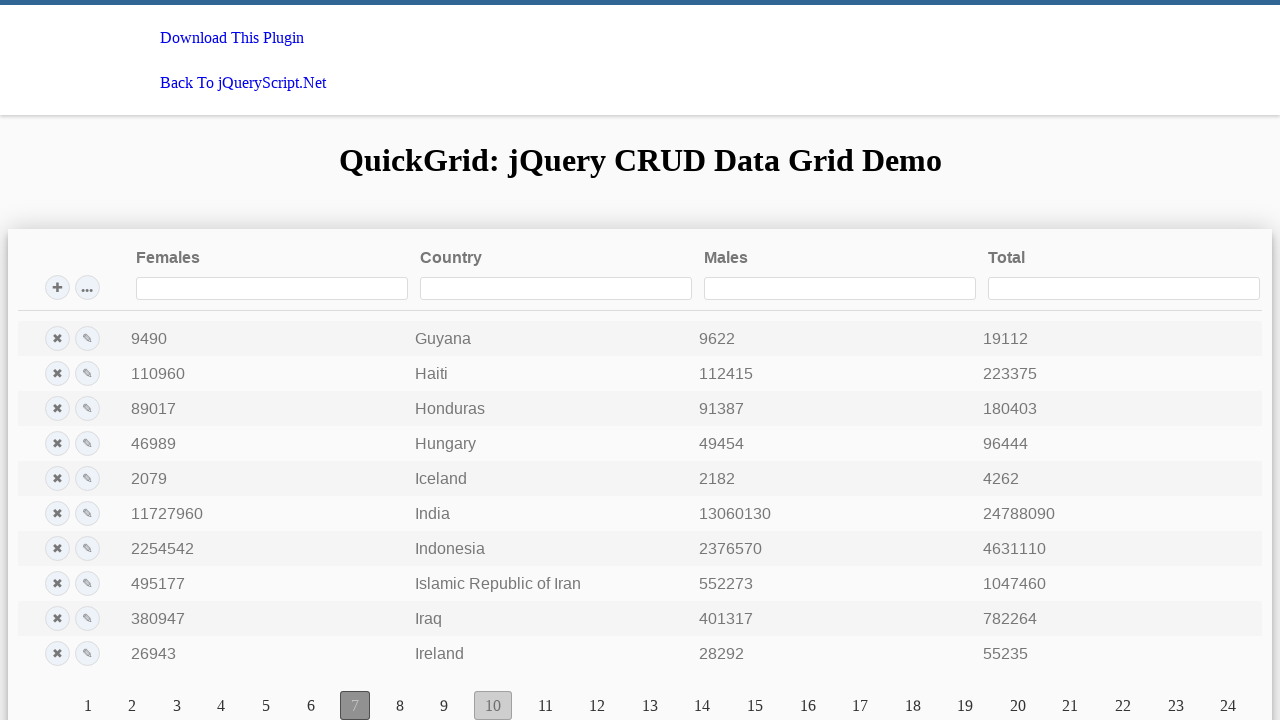

Waited 3 seconds for page 10 to load
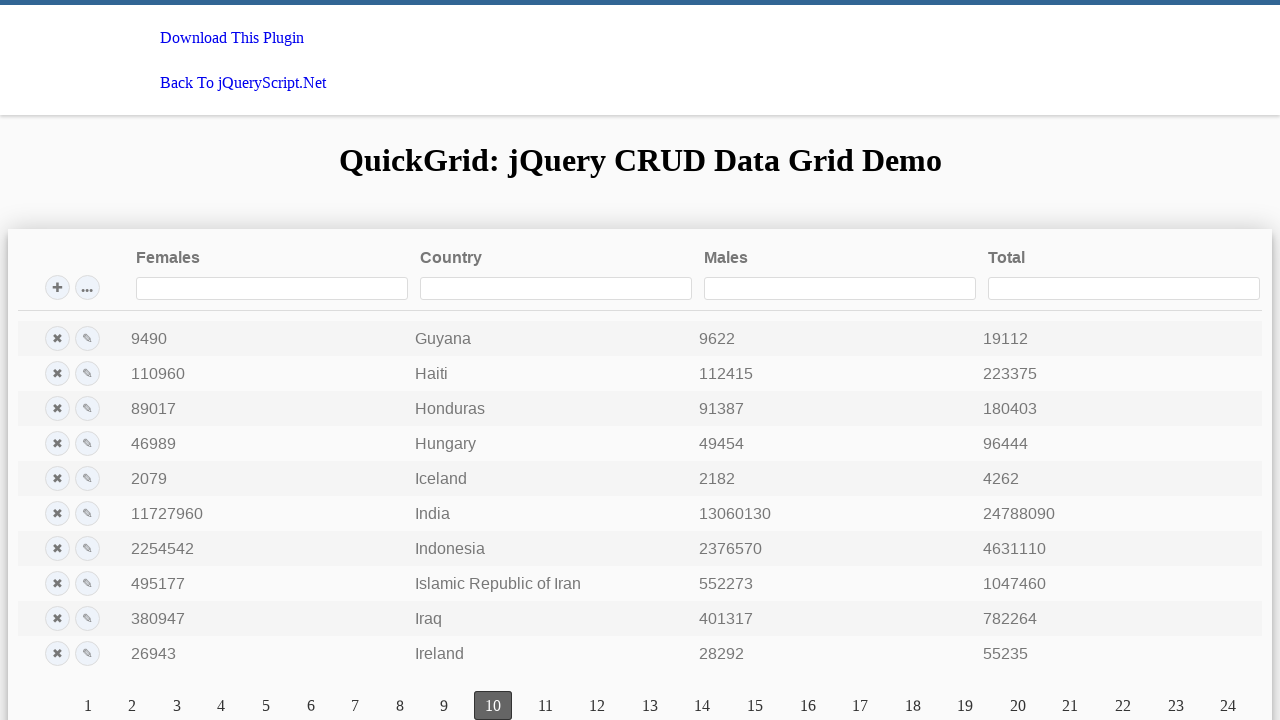

Clicked pagination button to navigate to page 12 at (597, 706) on text='12'
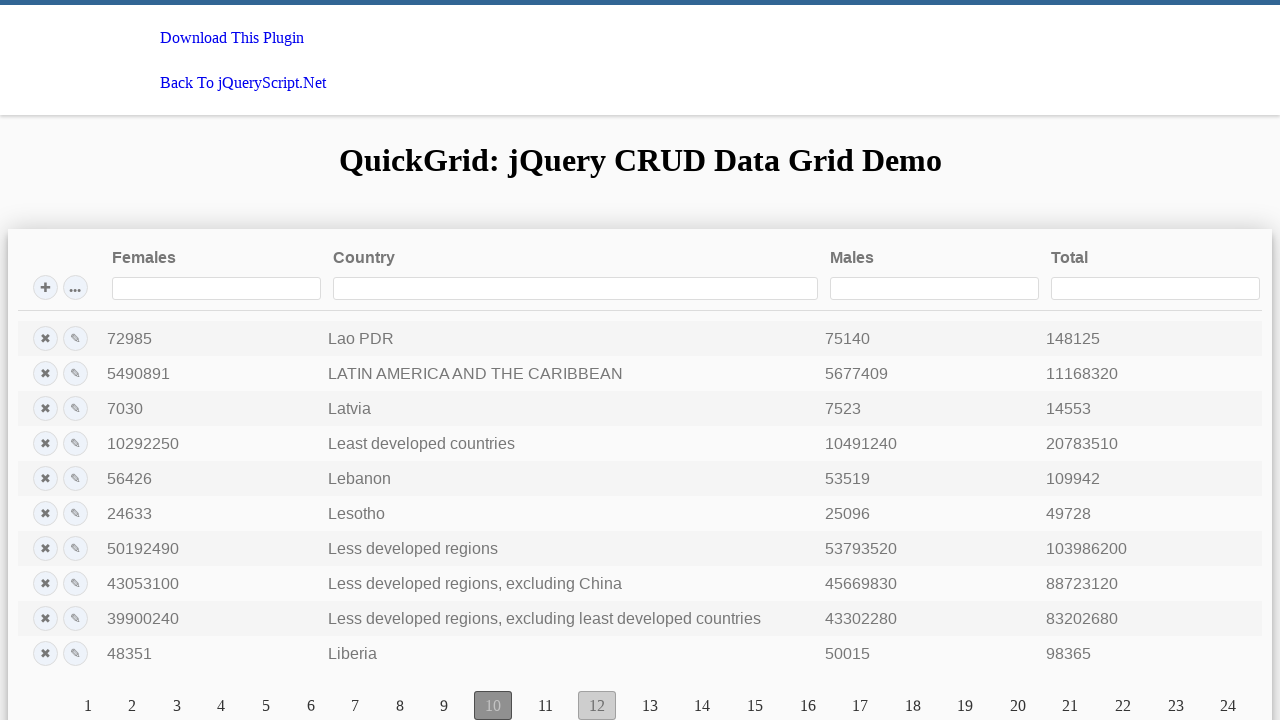

Waited 3 seconds for page 12 to load
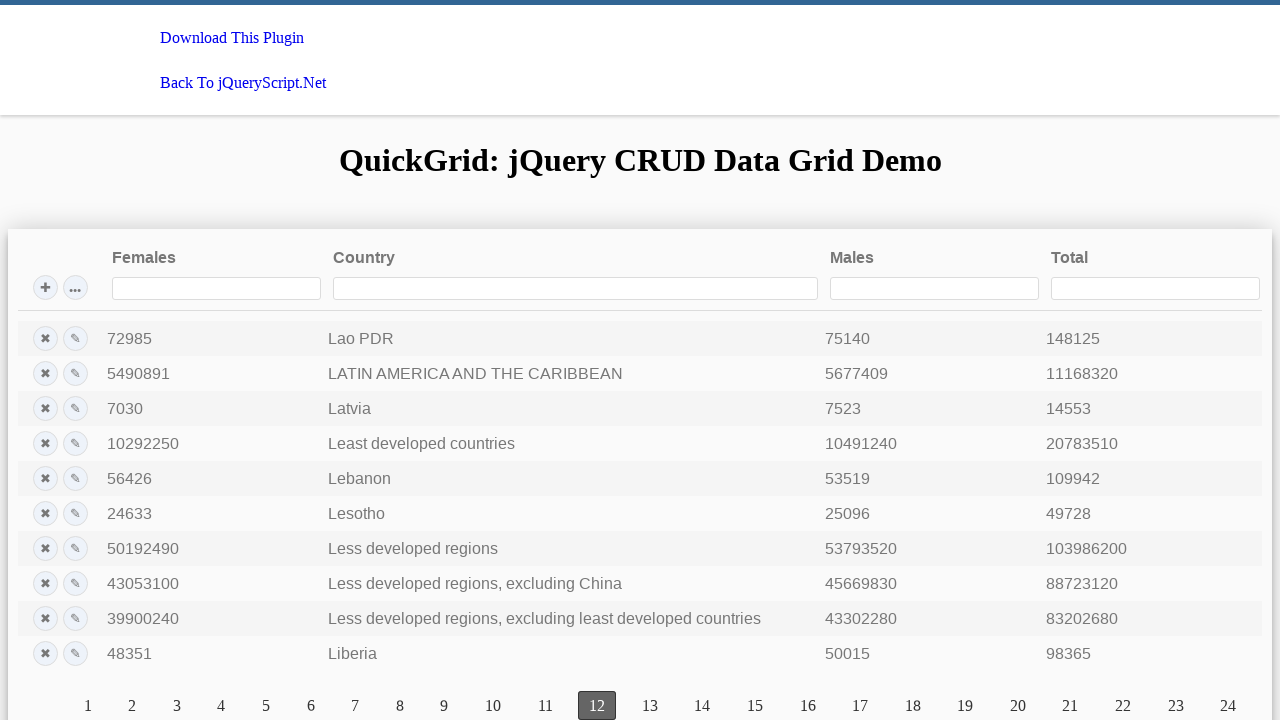

Clicked pagination button to navigate to page 6 at (311, 706) on text='6'
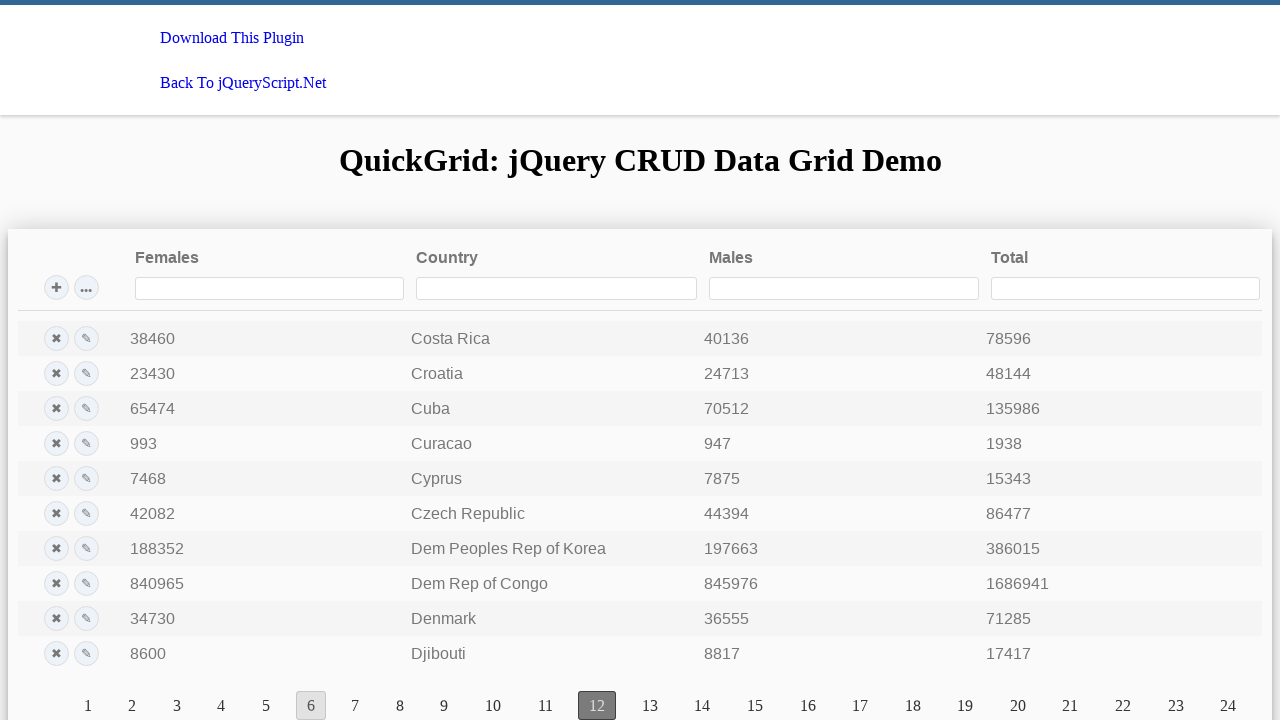

Waited 3 seconds for page 6 to load
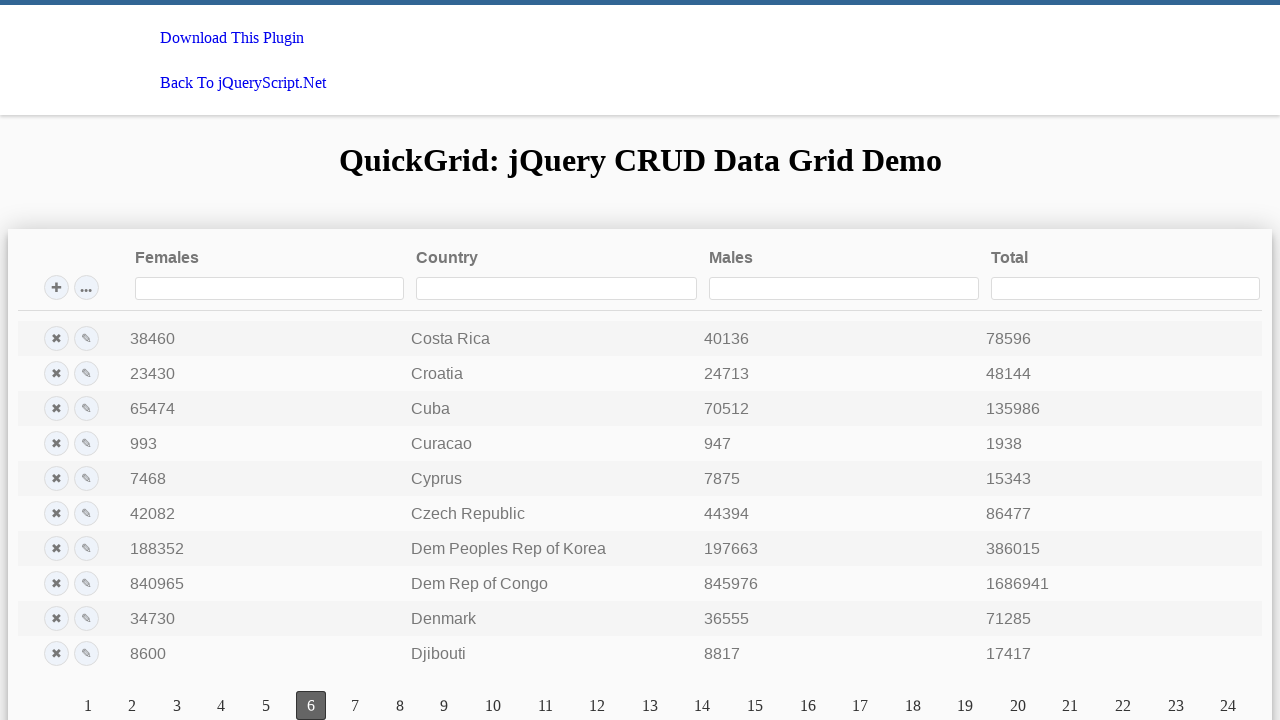

Clicked pagination button to navigate to page 15 at (755, 706) on text='15'
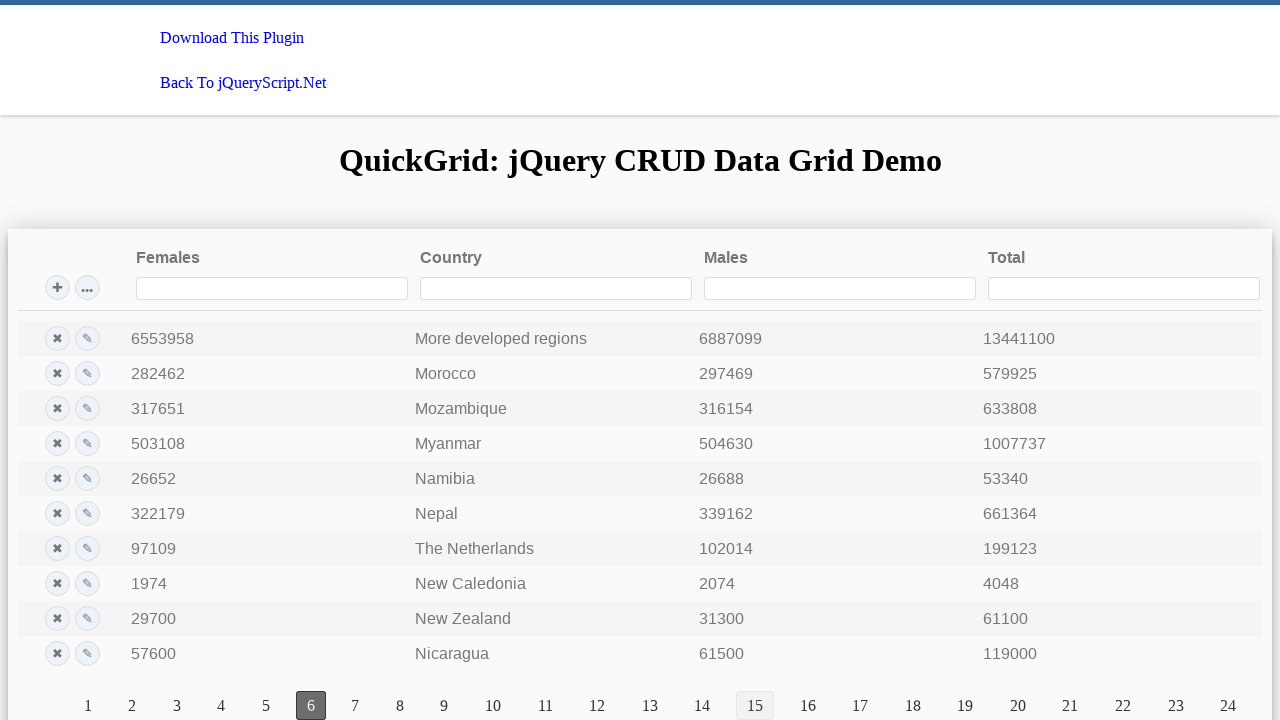

Waited 3 seconds for page 15 to load
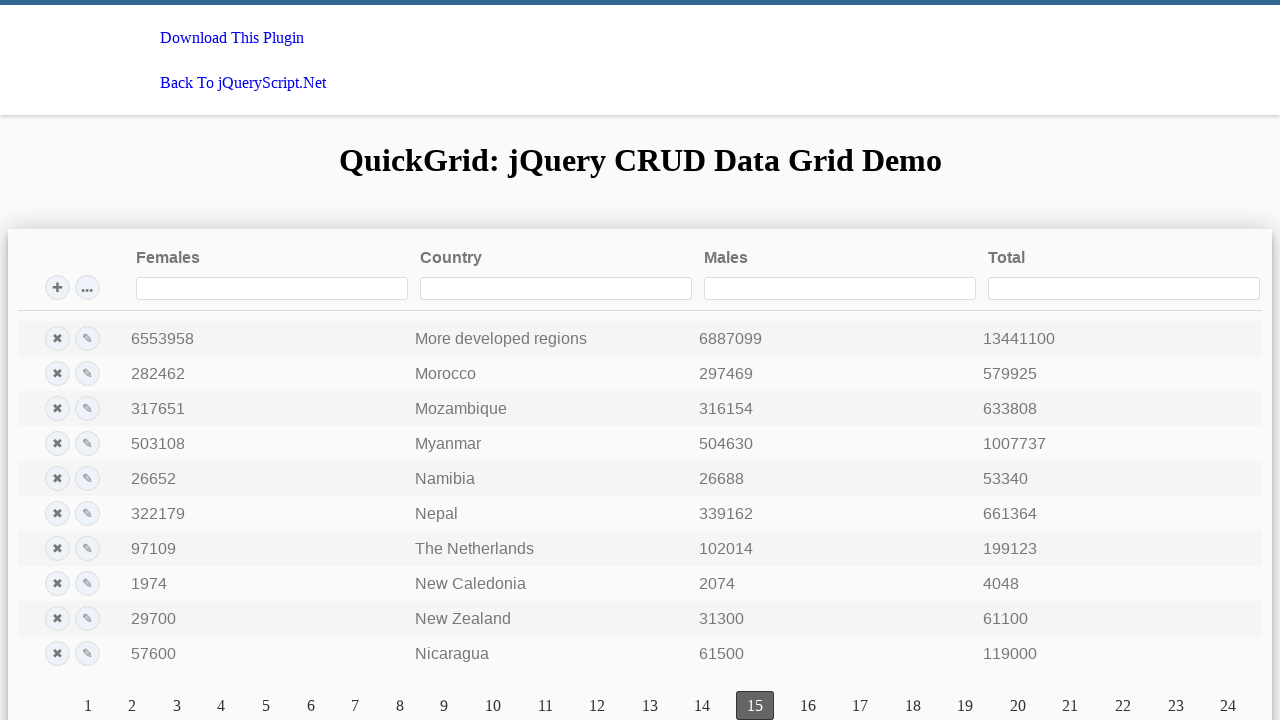

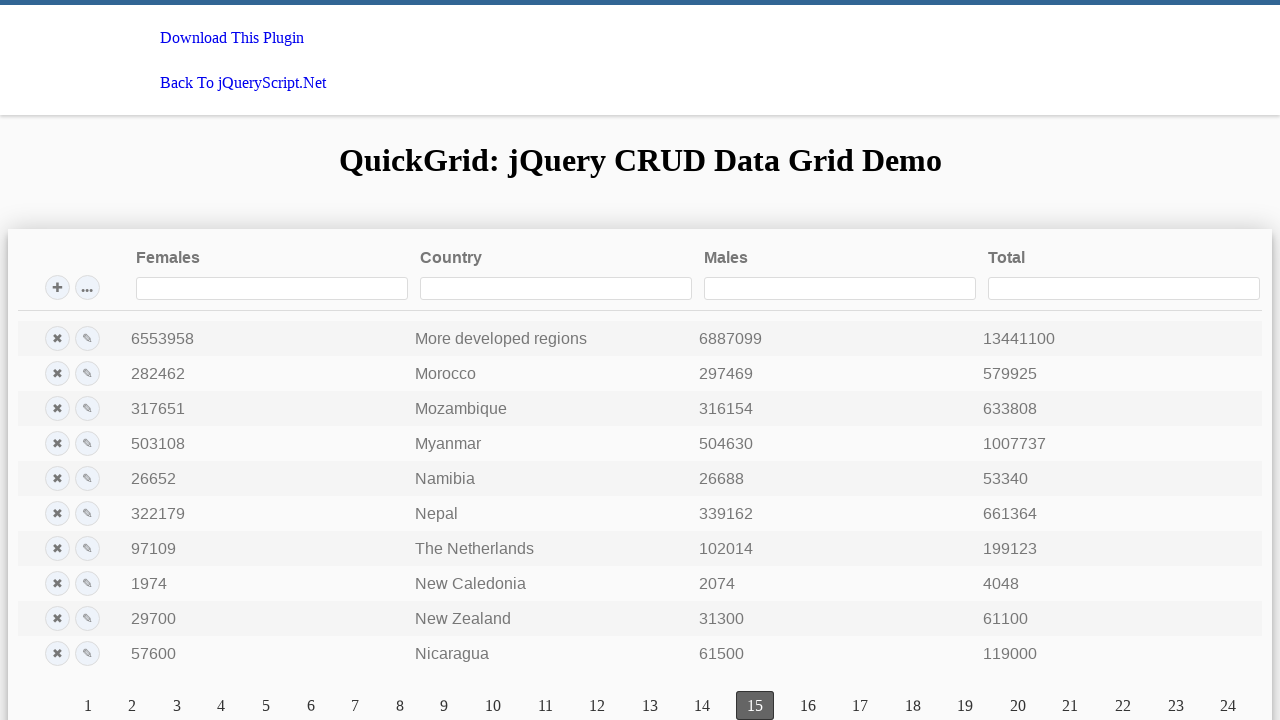